Tests scrolling to an element and filling form fields including name and date inputs

Starting URL: https://formy-project.herokuapp.com/scroll

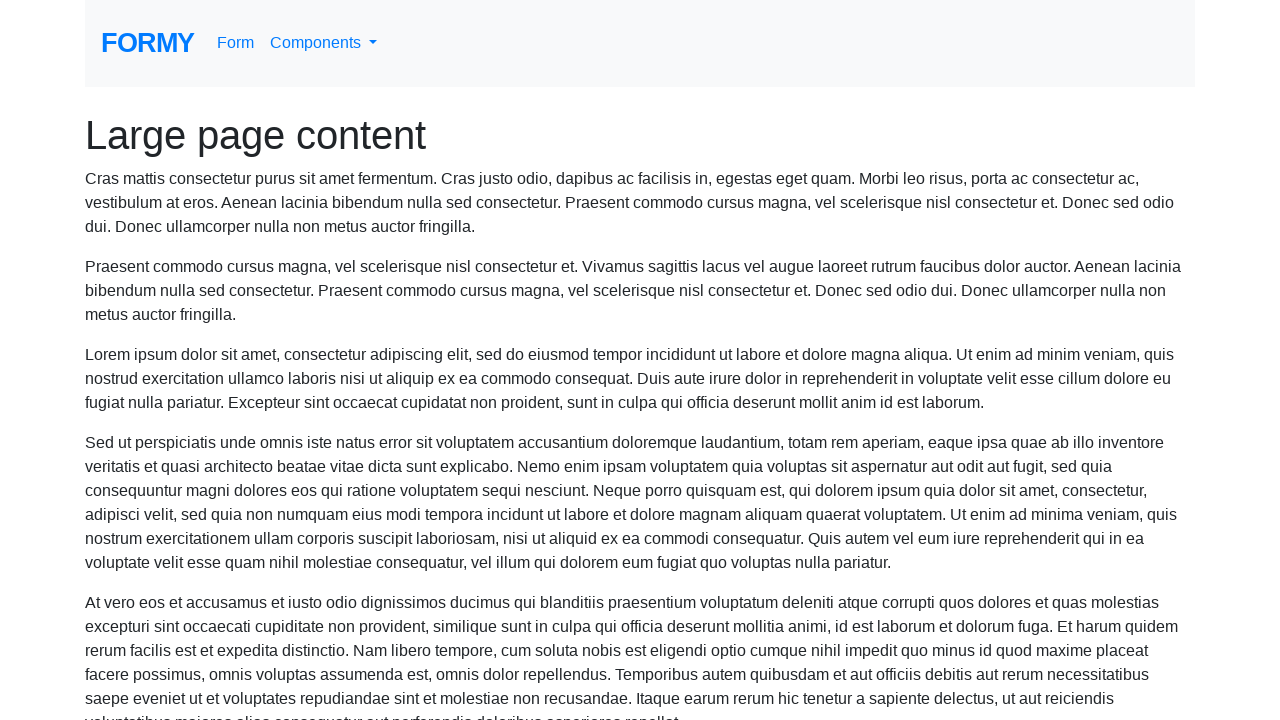

Located the name field element
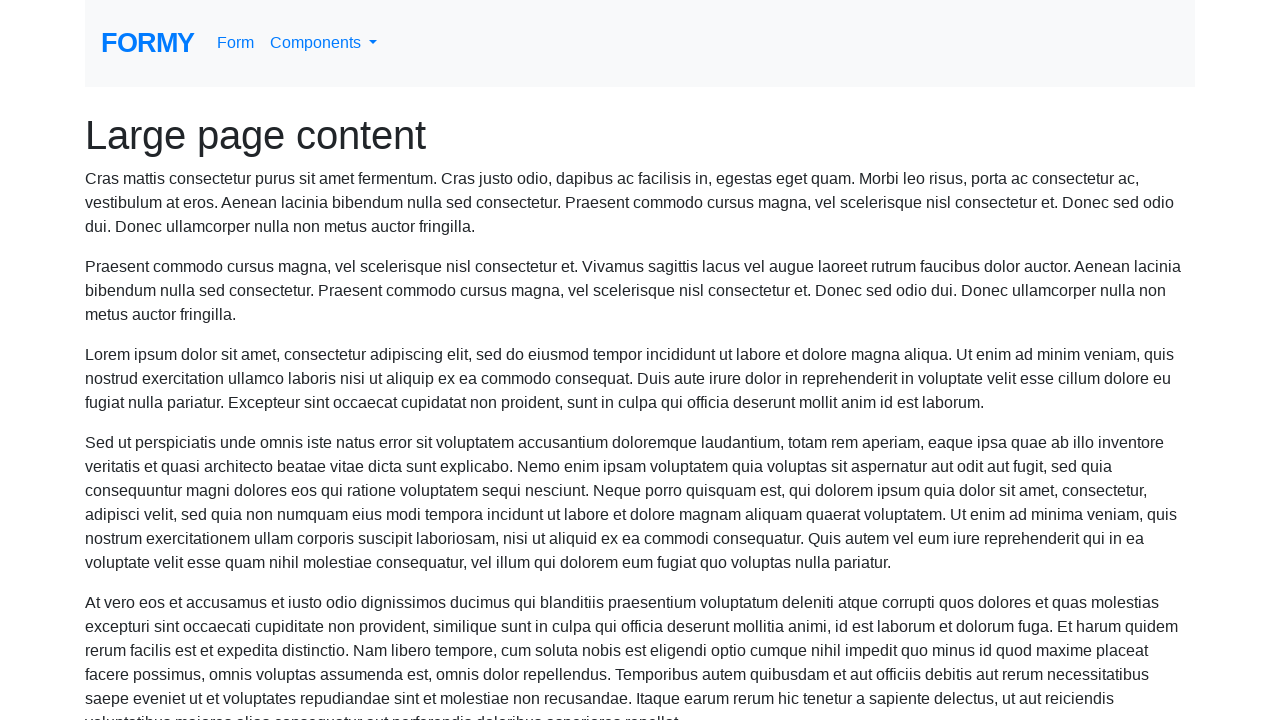

Scrolled to name field
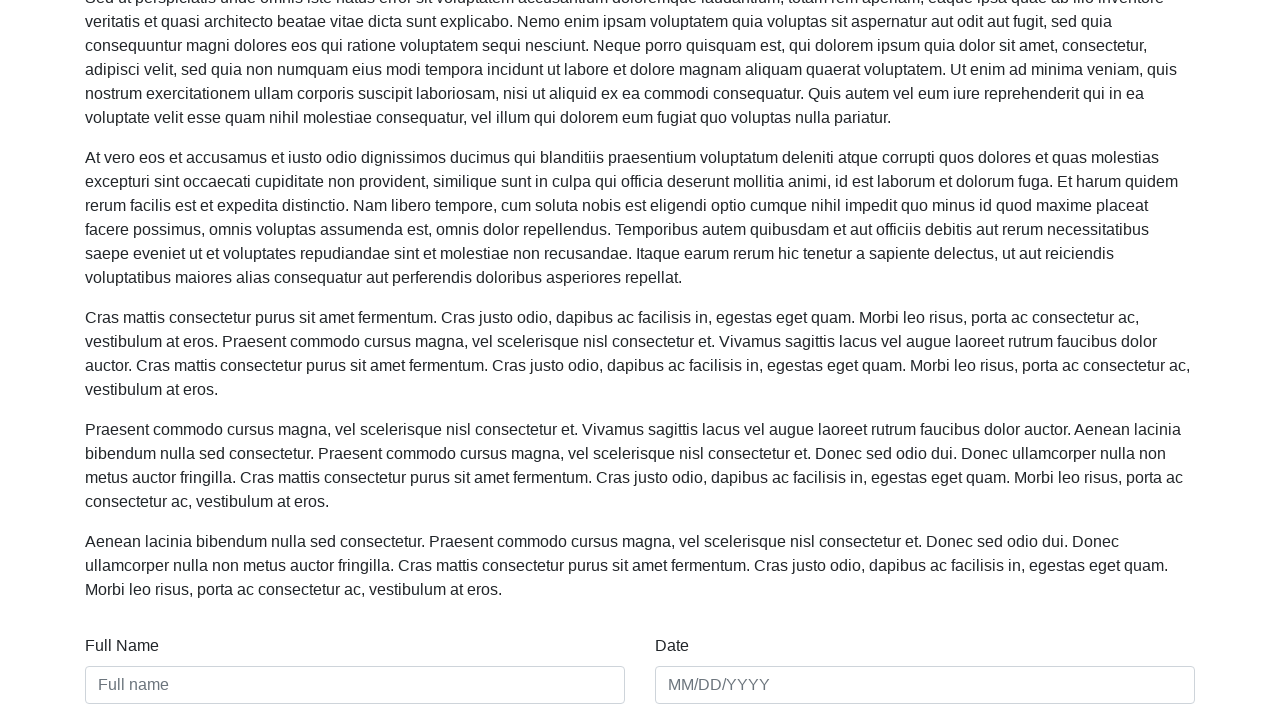

Filled name field with 'Monkey D Luffy' on #name
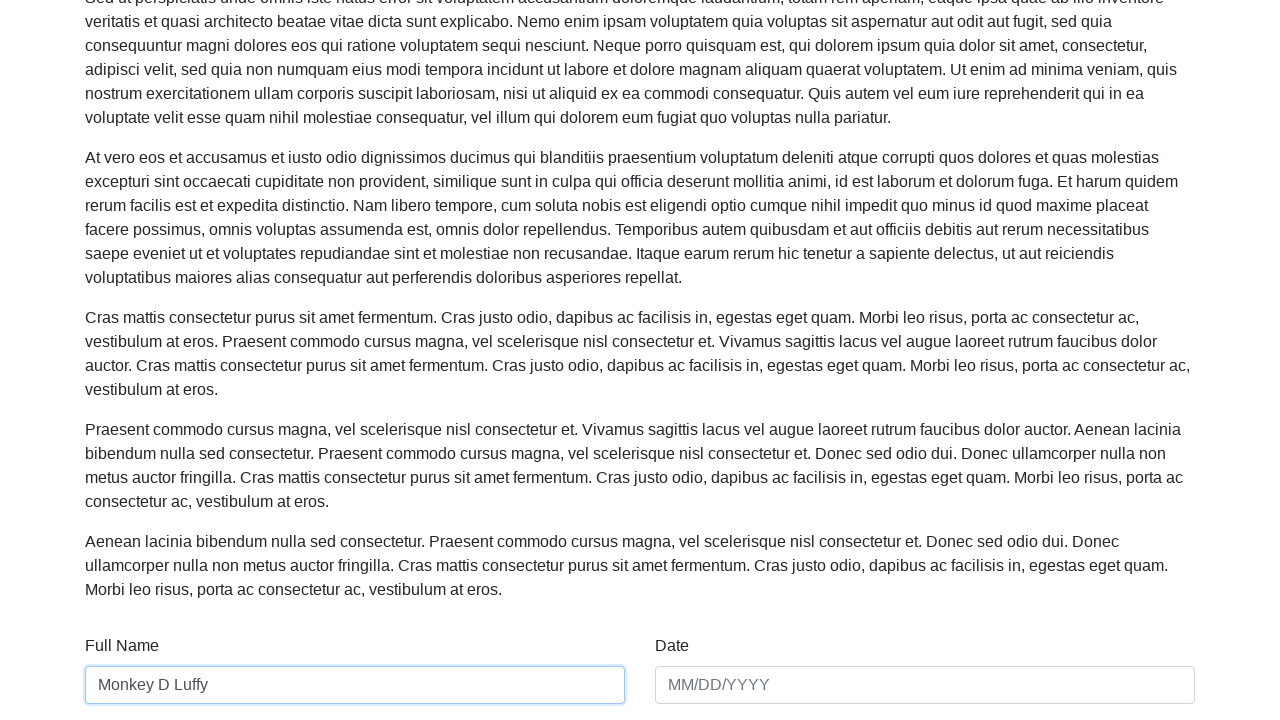

Filled date field with '07/02/23' on #date
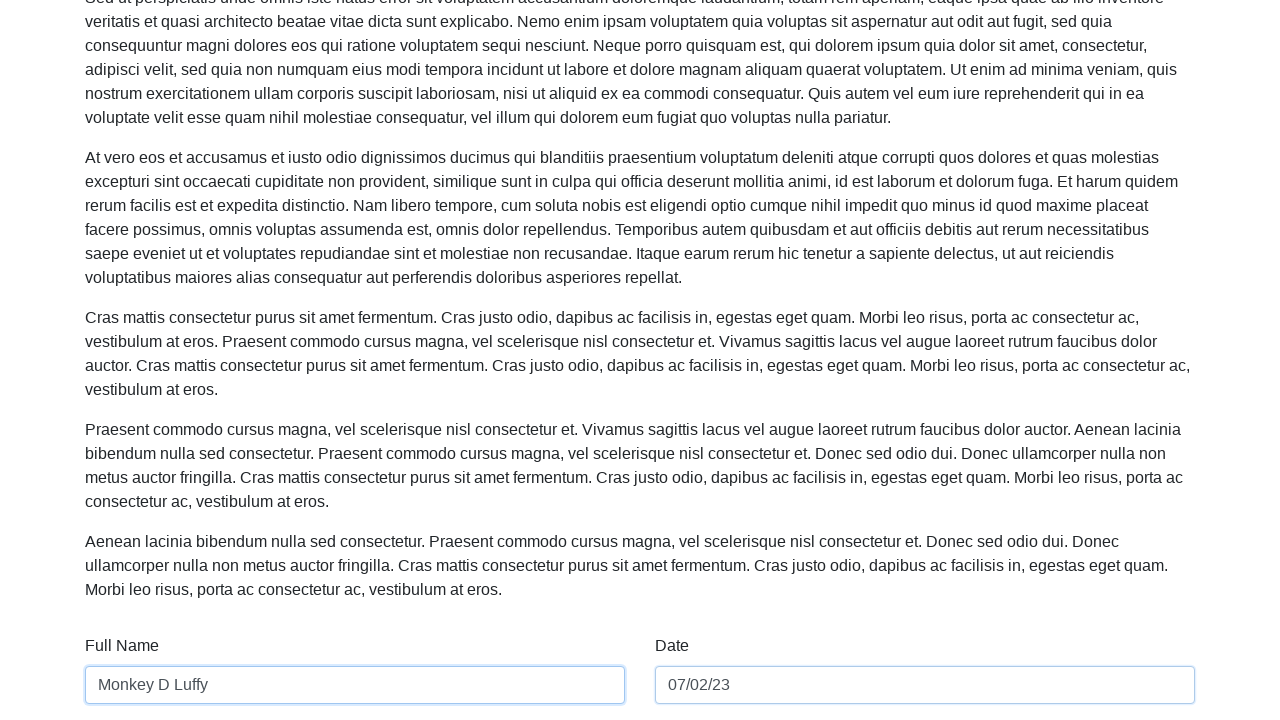

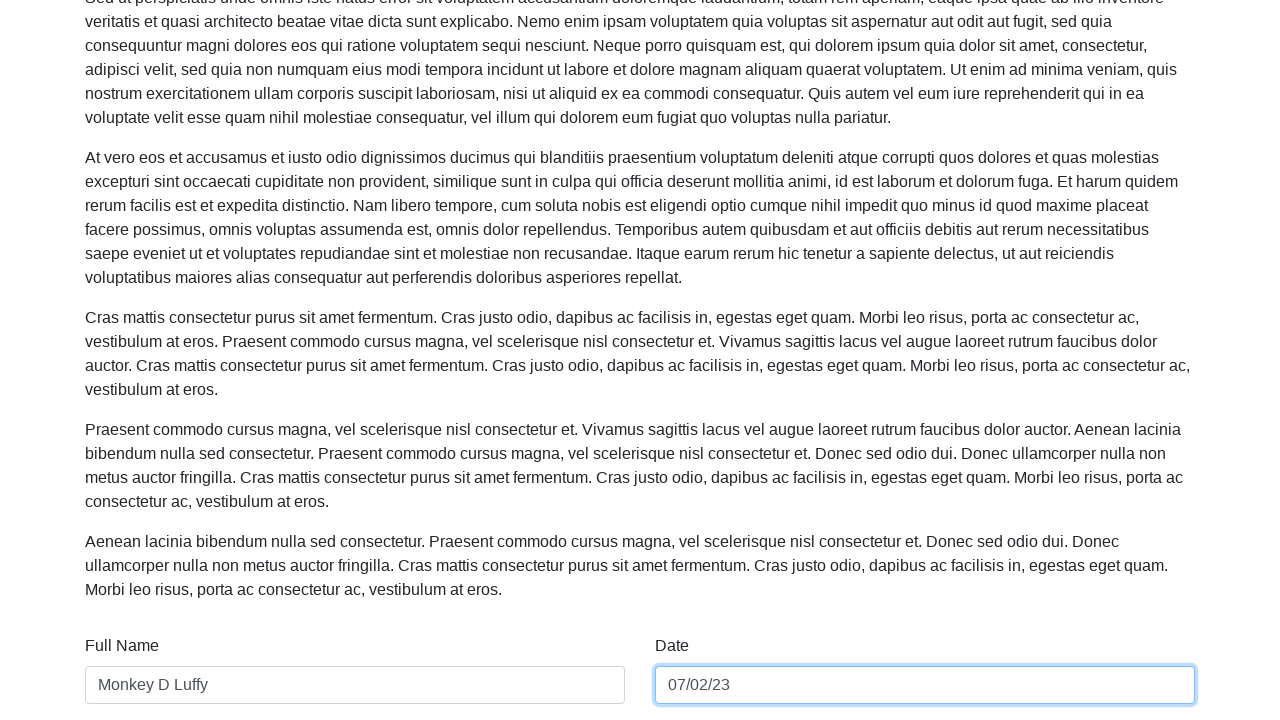